Tests theme switching functionality by clicking a toggle button and verifying the document's class changes to reflect the new theme

Starting URL: https://tribute-page-abraham.netlify.app/

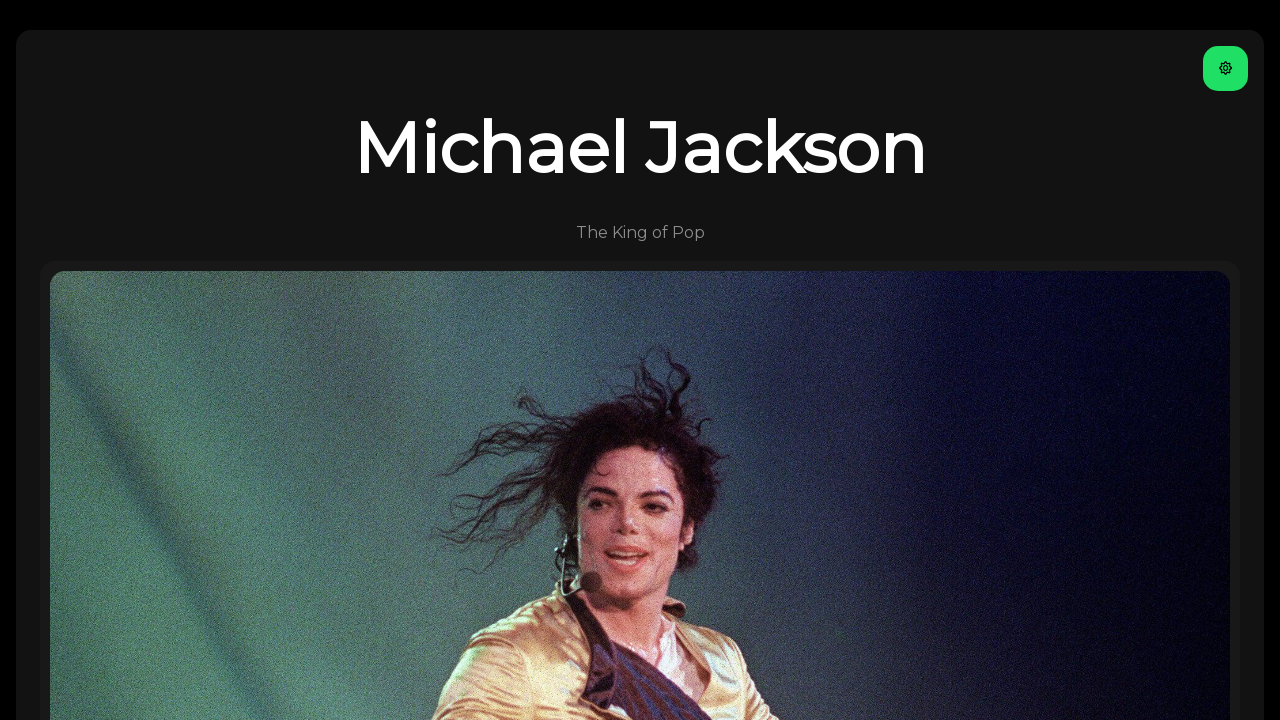

Retrieved initial document class attribute to check current theme
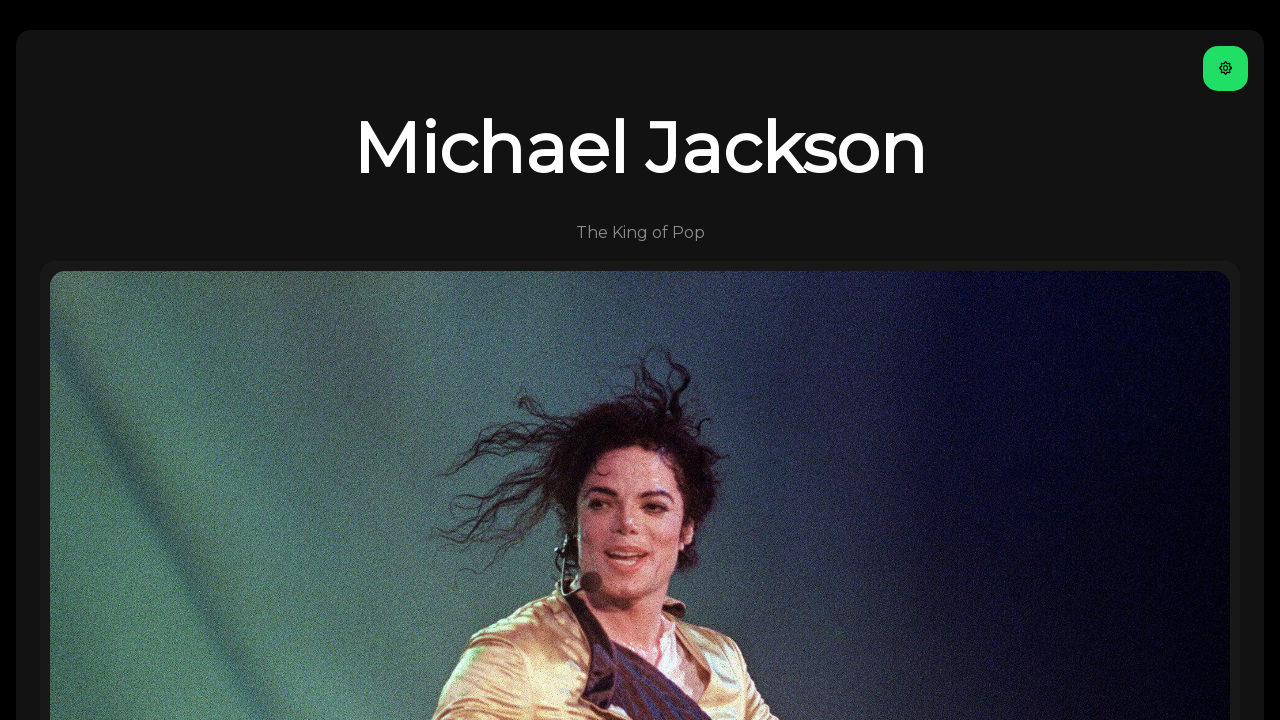

Clicked theme toggle button to switch theme at (1226, 68) on .btn
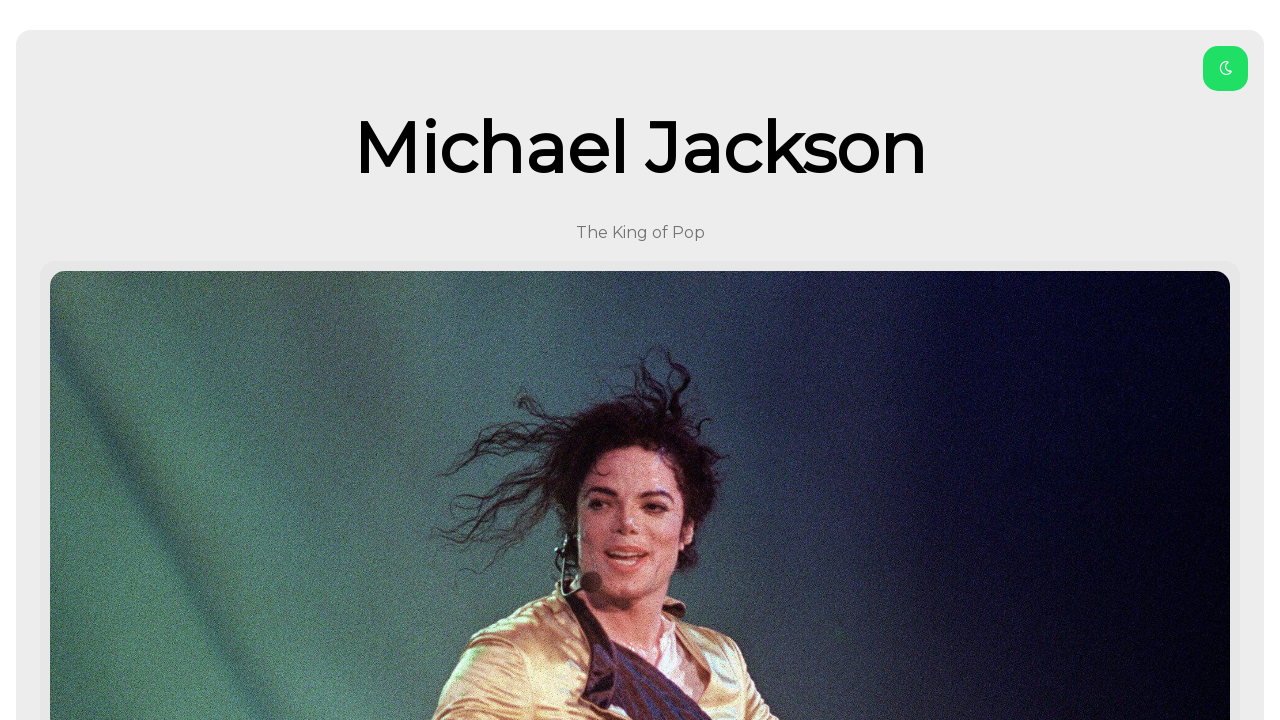

Waited 500ms for theme change to complete
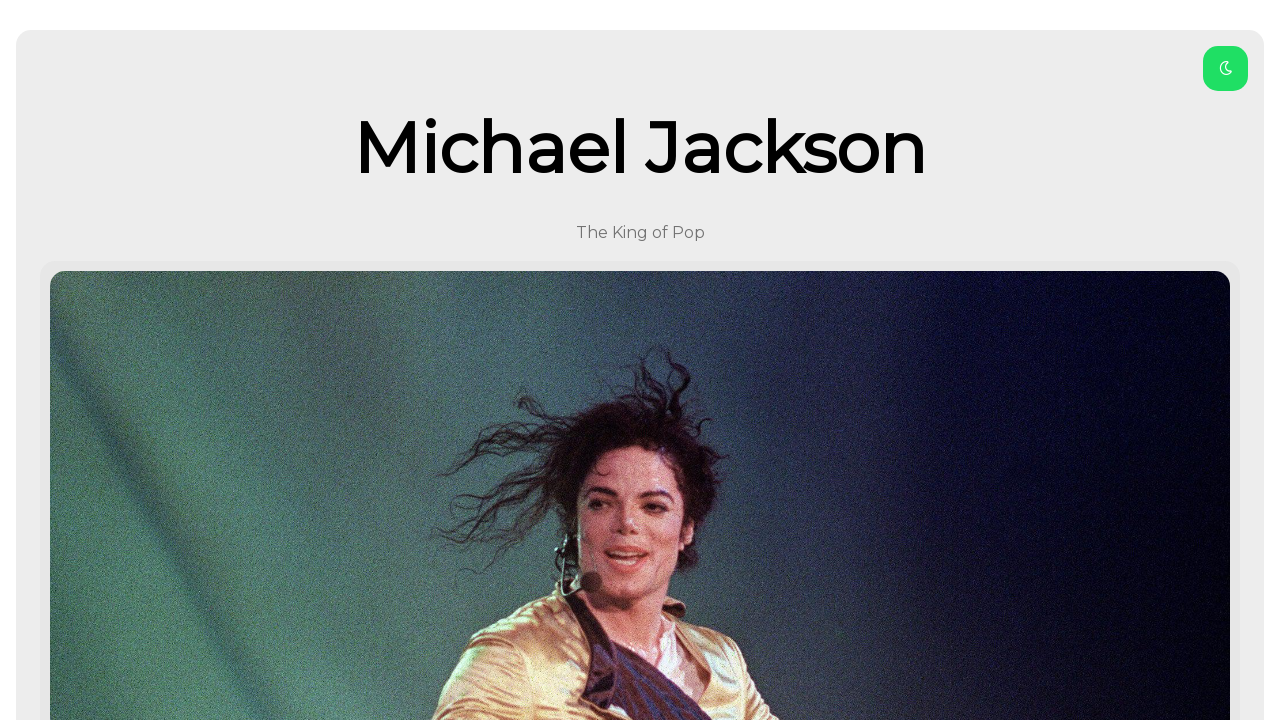

Retrieved new document class attribute after theme toggle
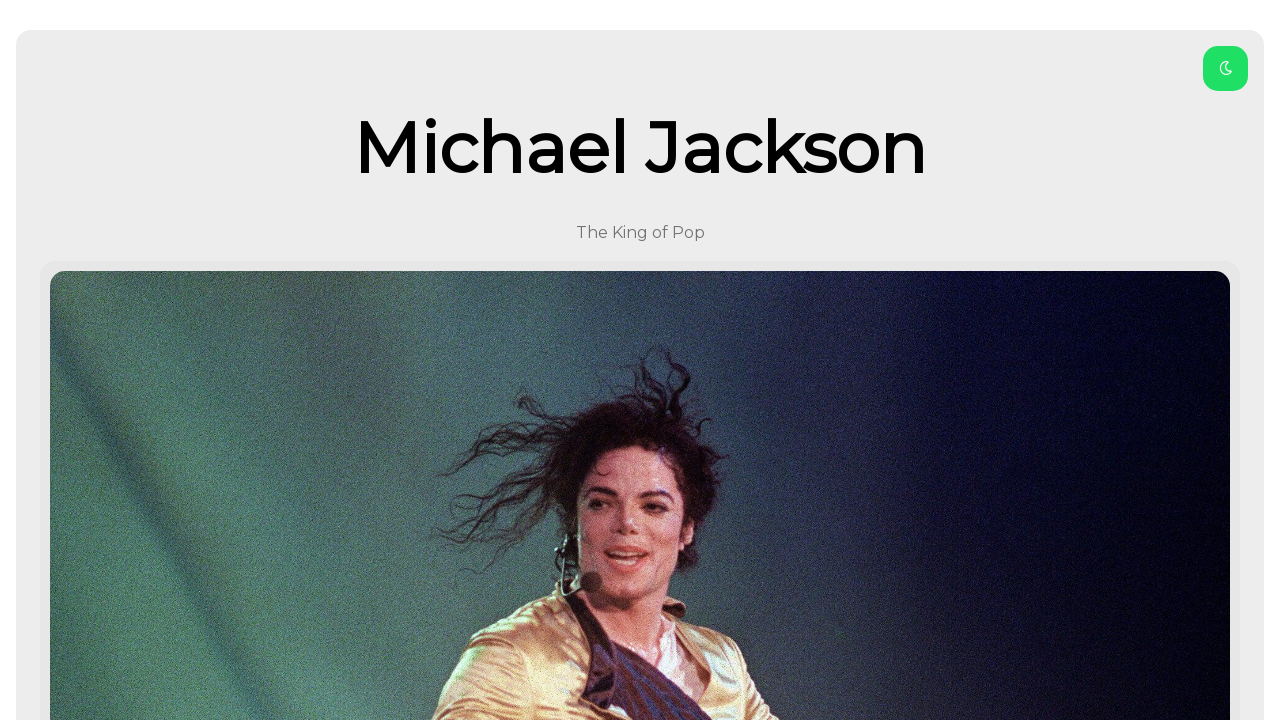

Verified that theme changed from initial state
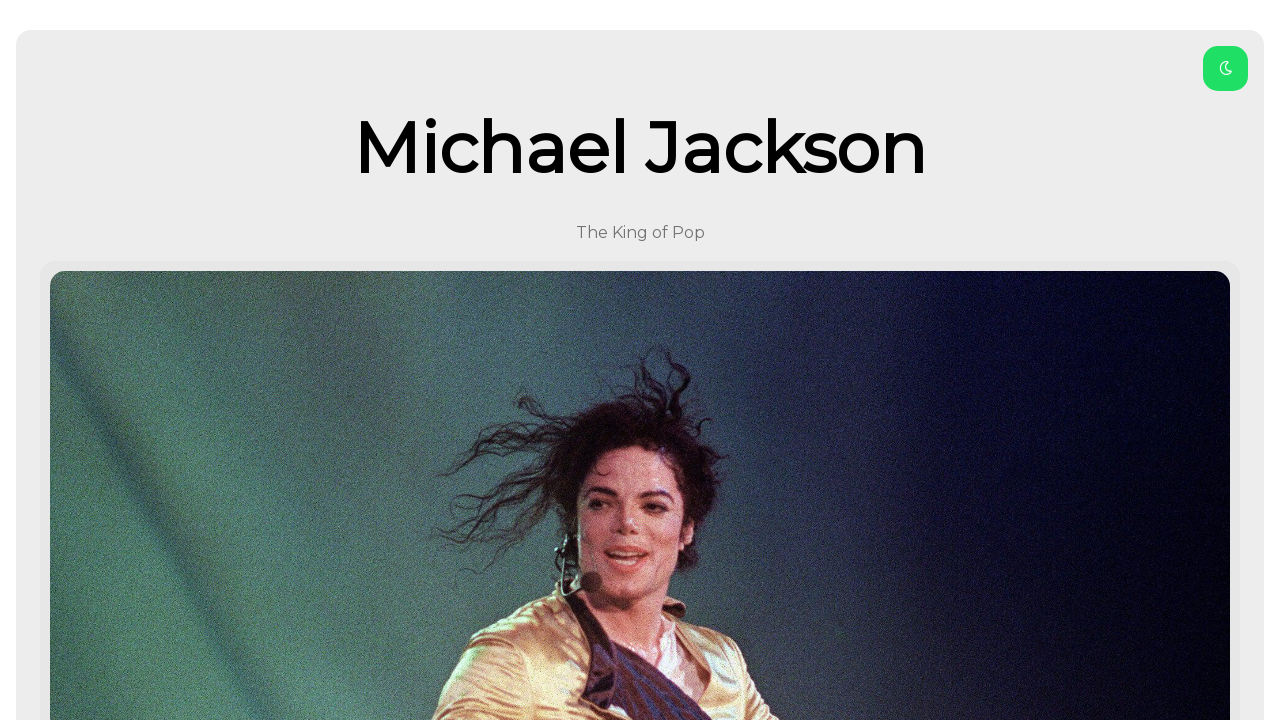

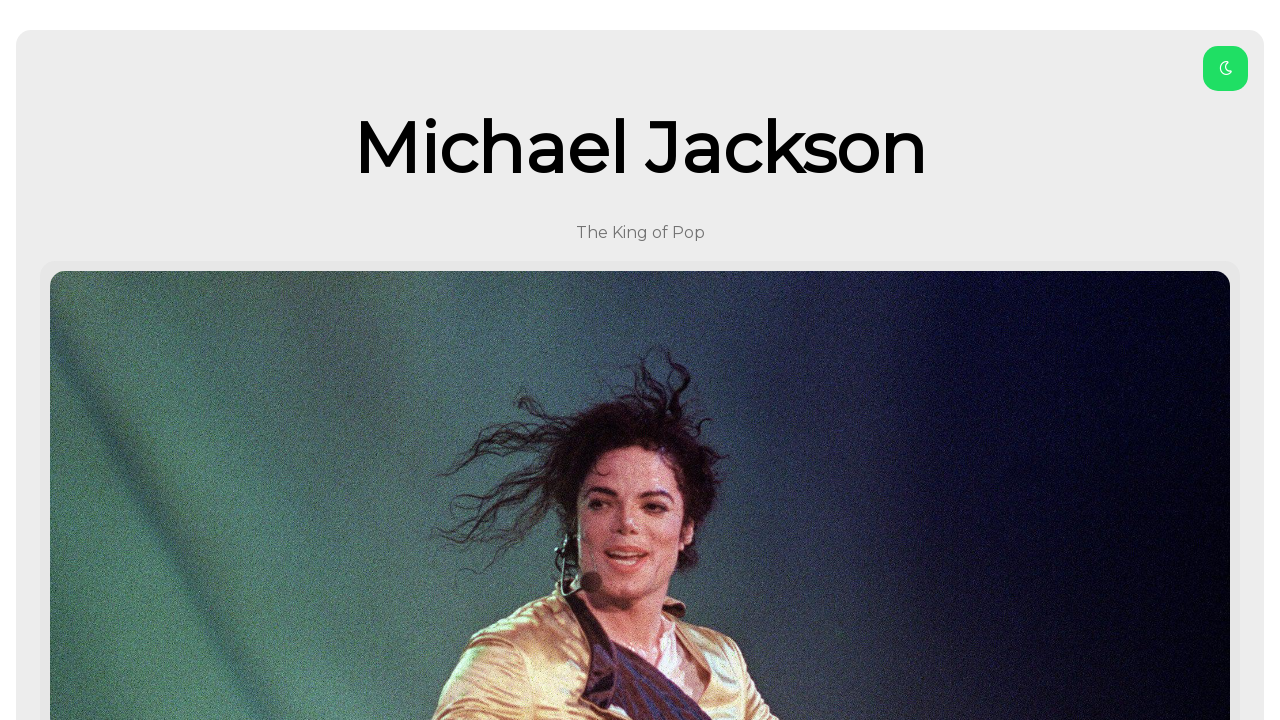